Tests multi-select dropdown functionality by selecting and deselecting various options using different methods (visible text, index, and value)

Starting URL: https://training-support.net/webelements/selects

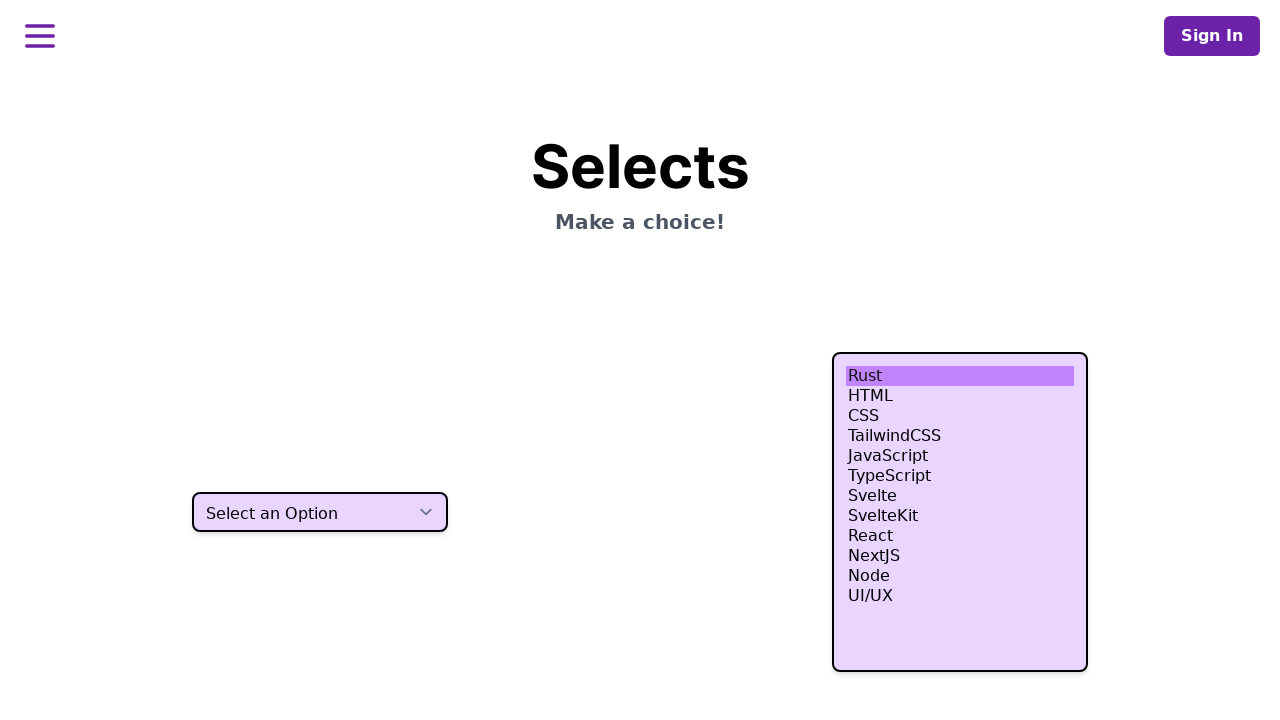

Located multi-select dropdown element
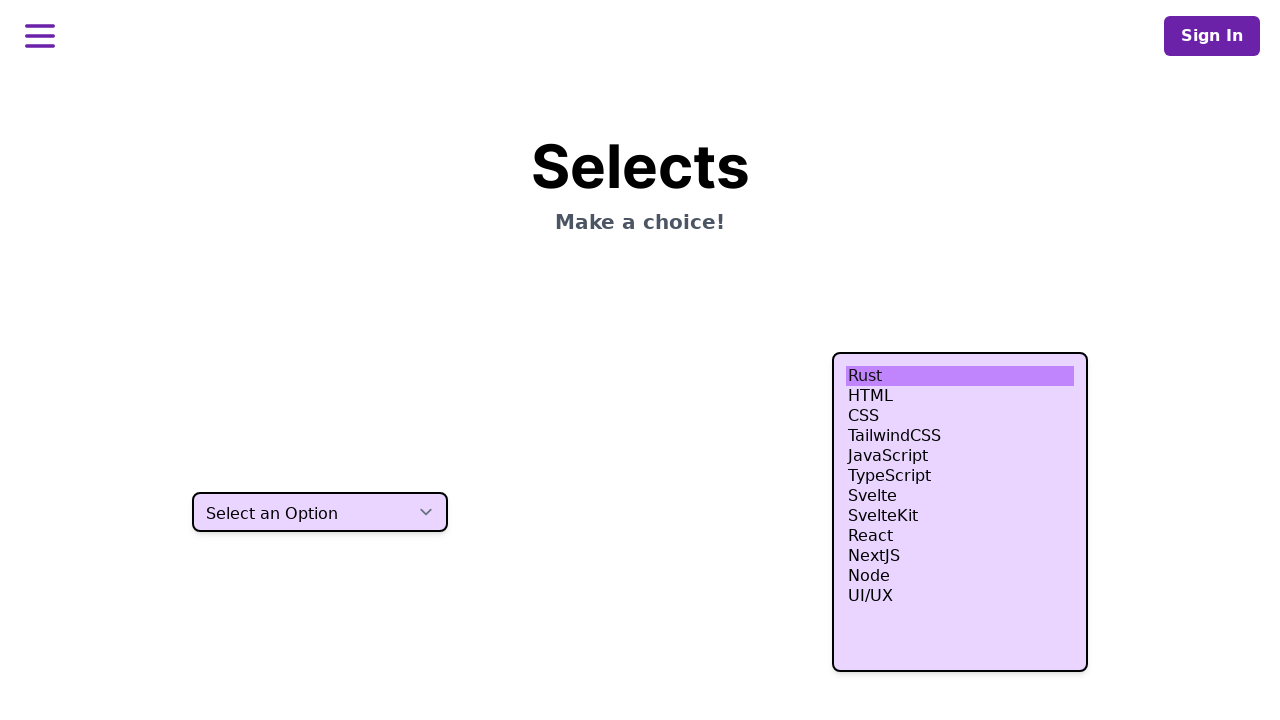

Selected 'HTML' option using visible text on select.h-80
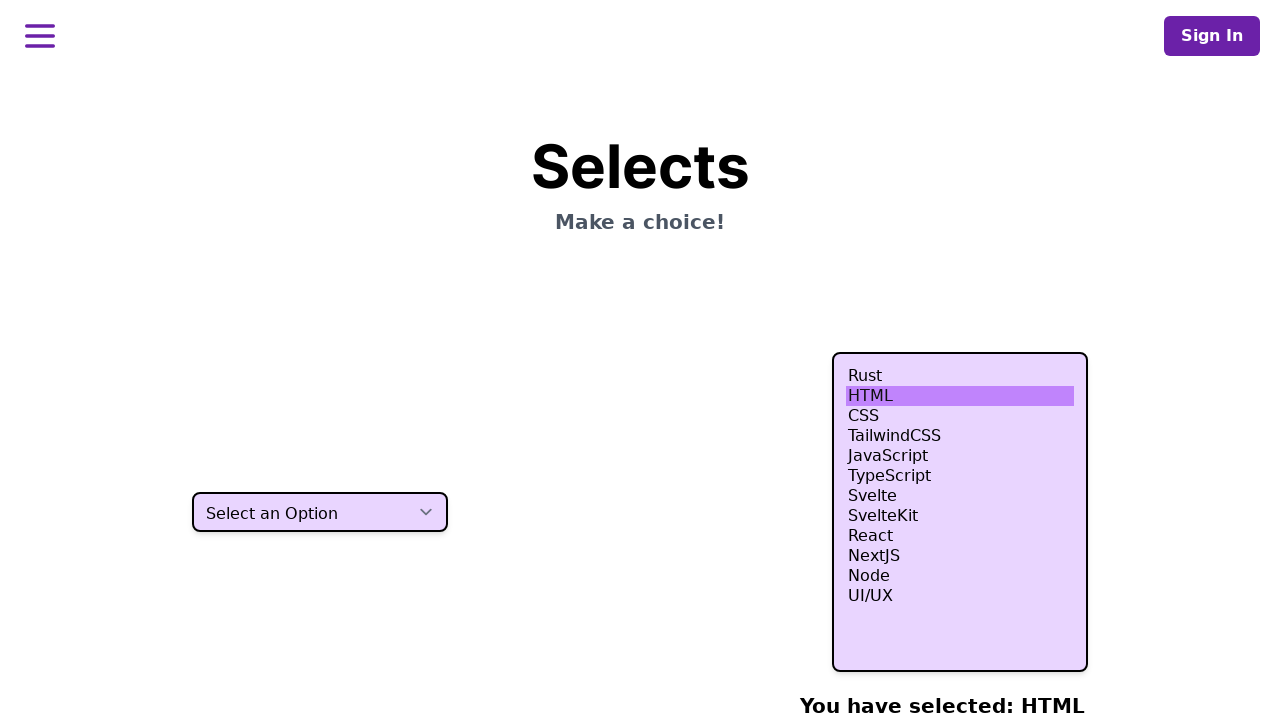

Retrieved all option elements from dropdown
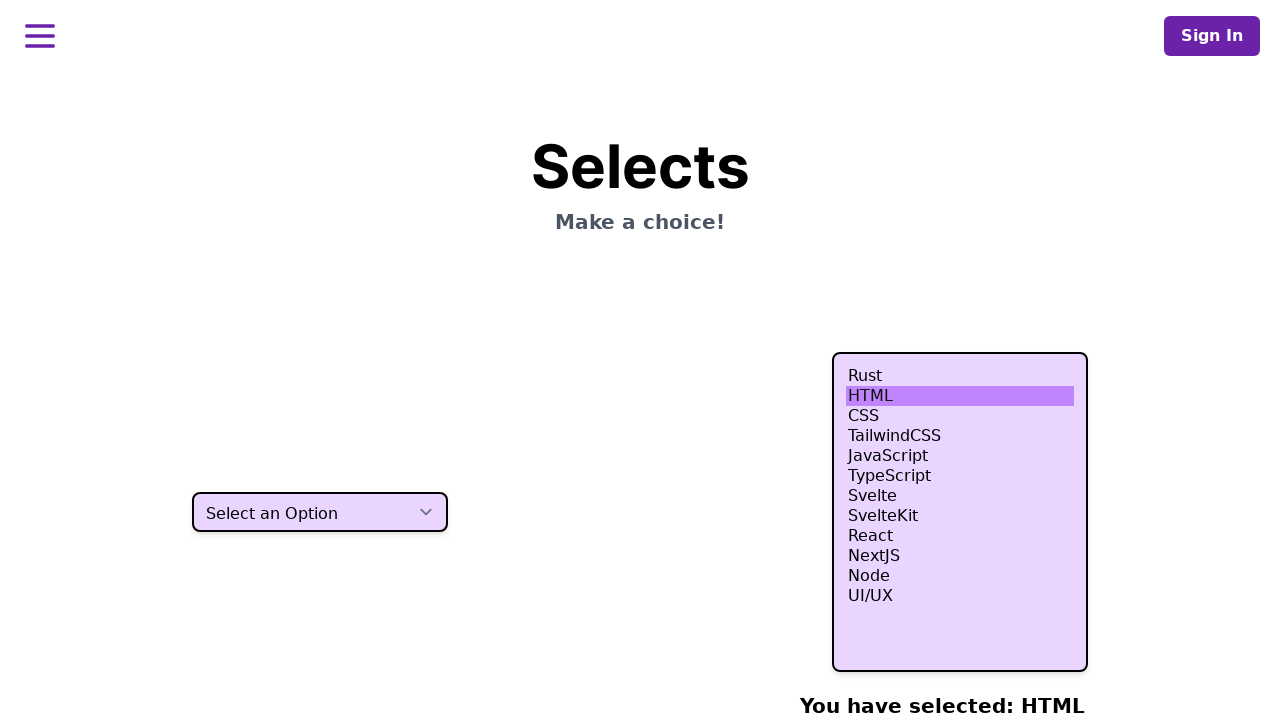

Pressed Control key for multi-select
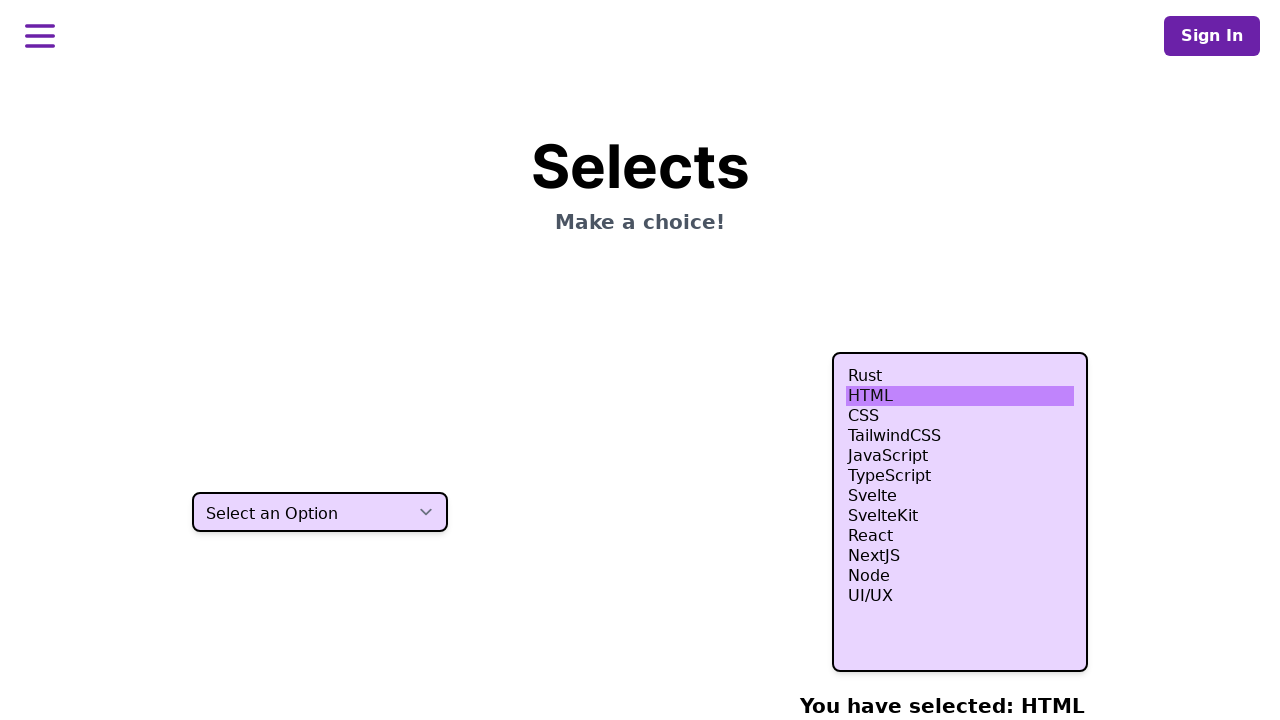

Selected option at index 3 at (960, 436) on select.h-80 >> option >> nth=3
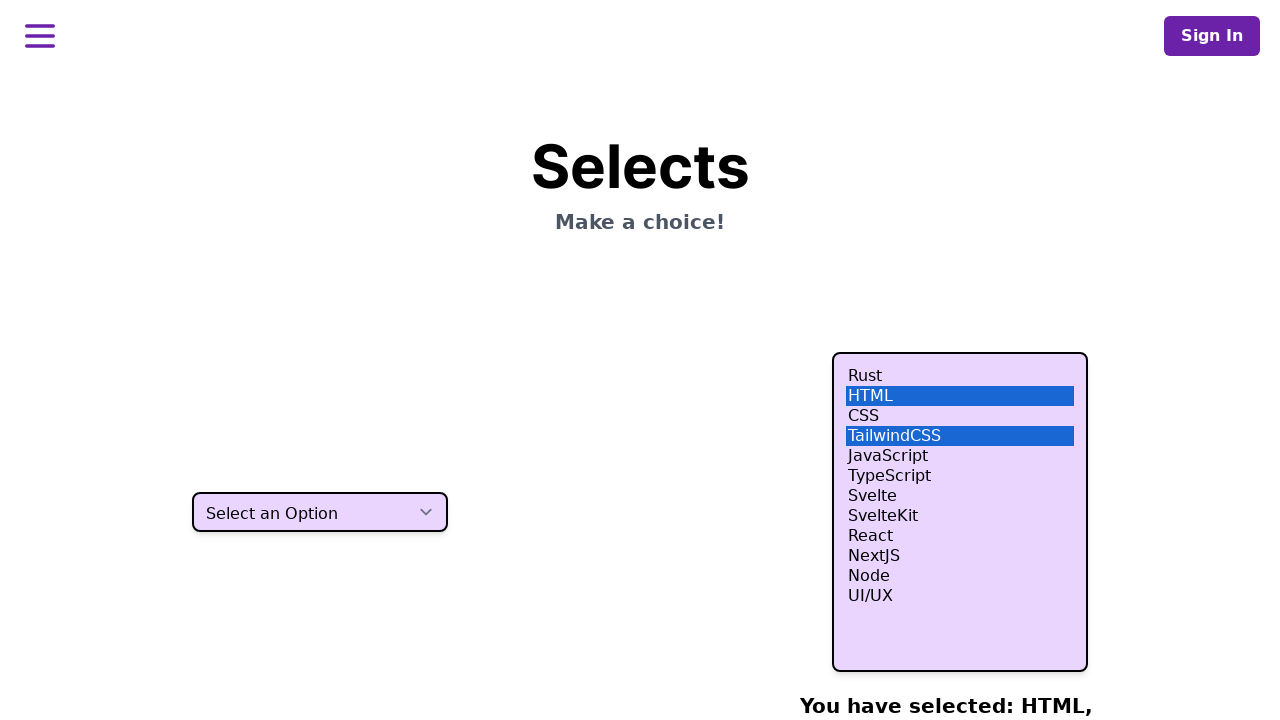

Selected option at index 4 at (960, 456) on select.h-80 >> option >> nth=4
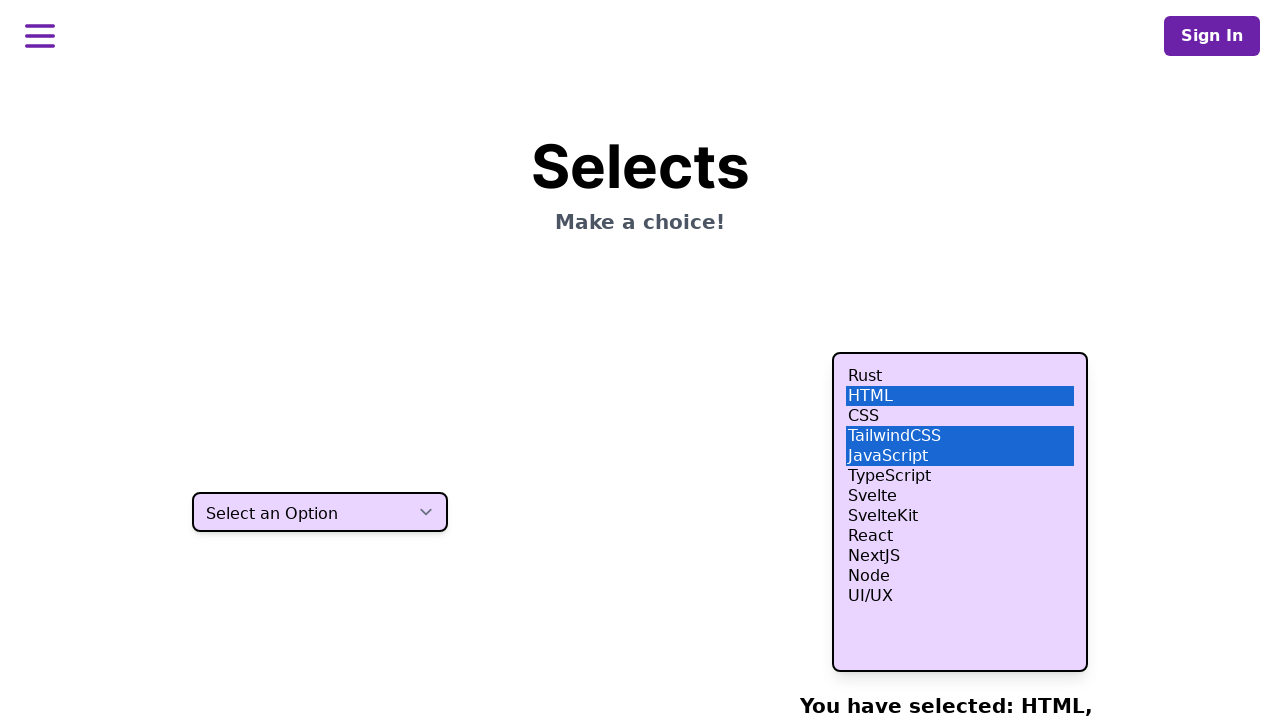

Selected option at index 5 at (960, 476) on select.h-80 >> option >> nth=5
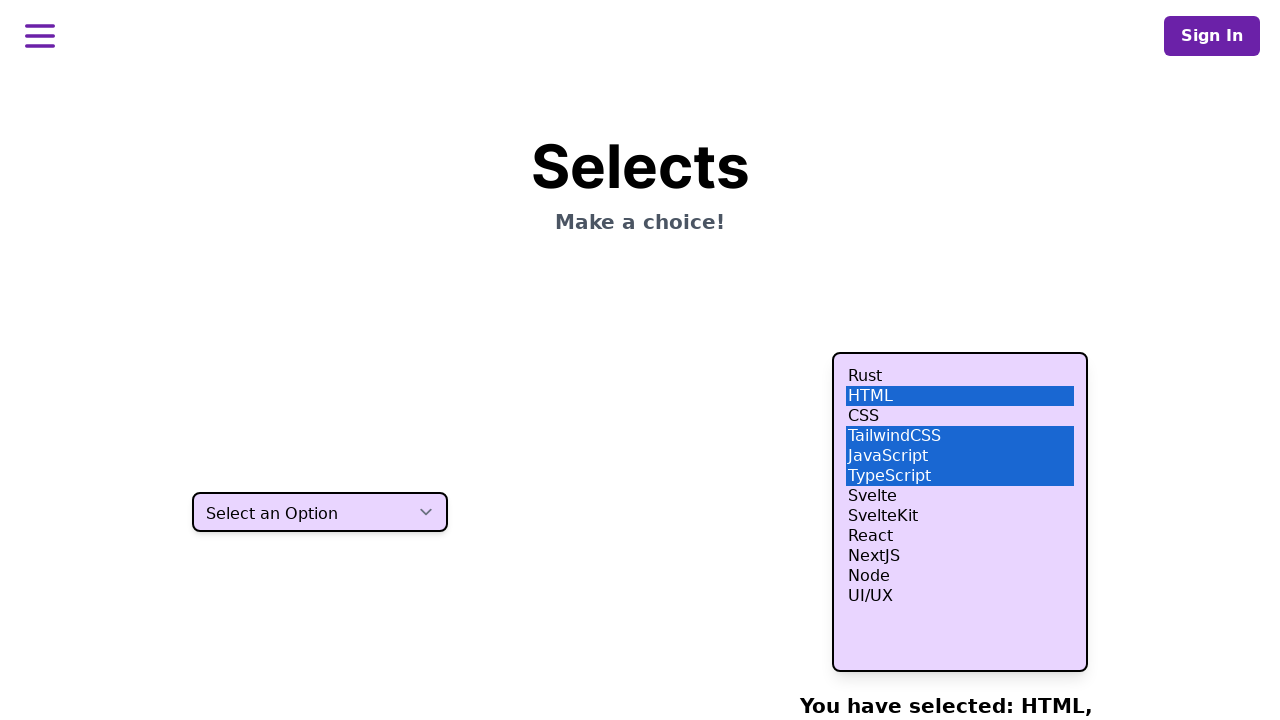

Released Control key
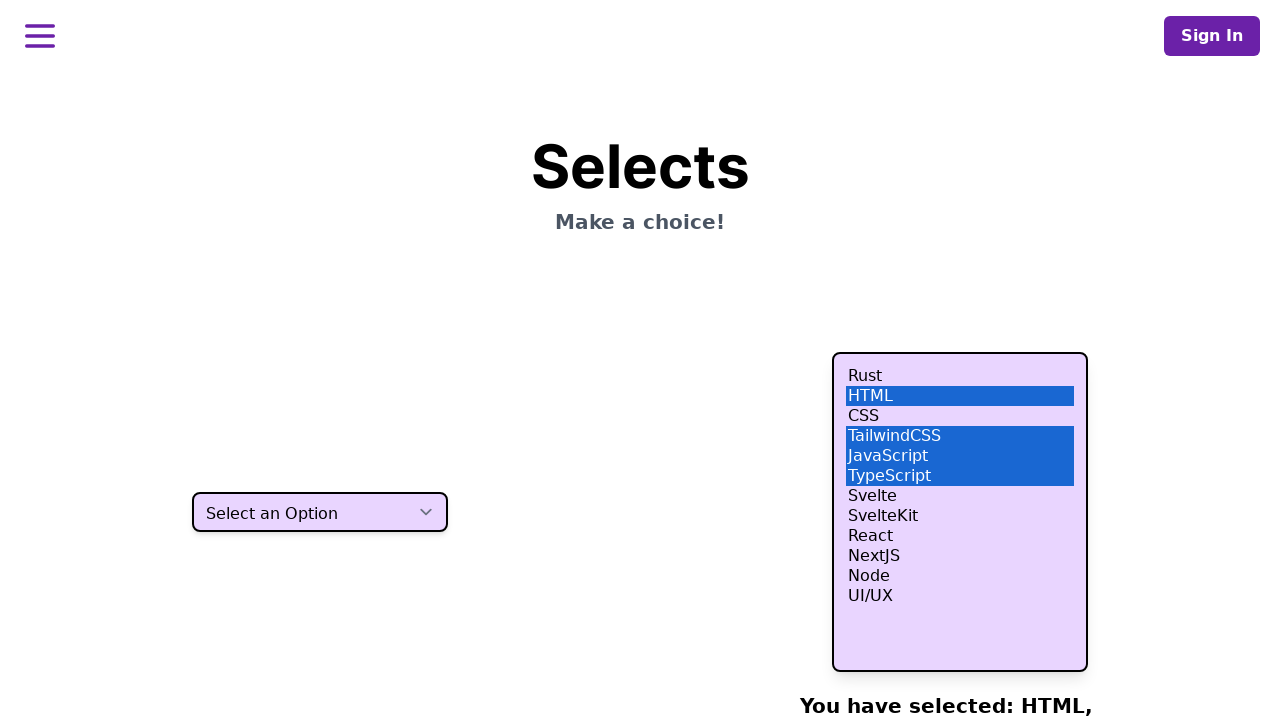

Selected 'Node' option using value attribute 'nodejs' on select.h-80
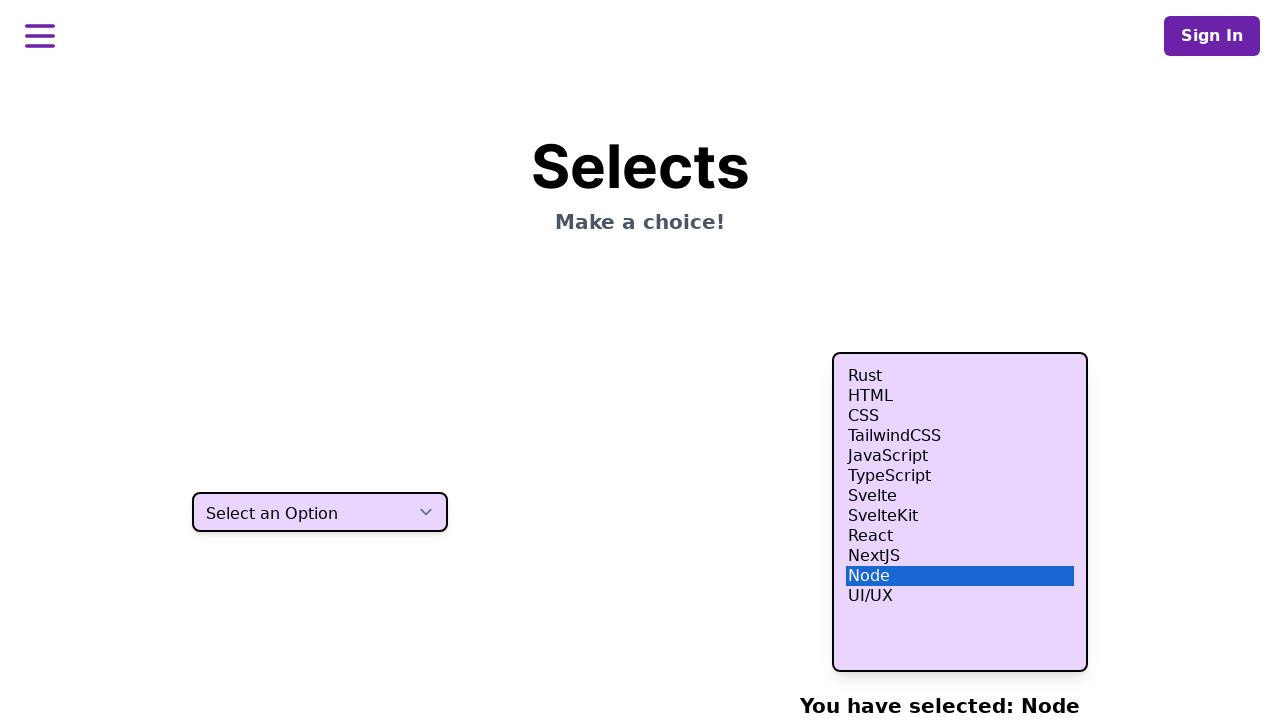

Retrieved currently selected options: ['Node']
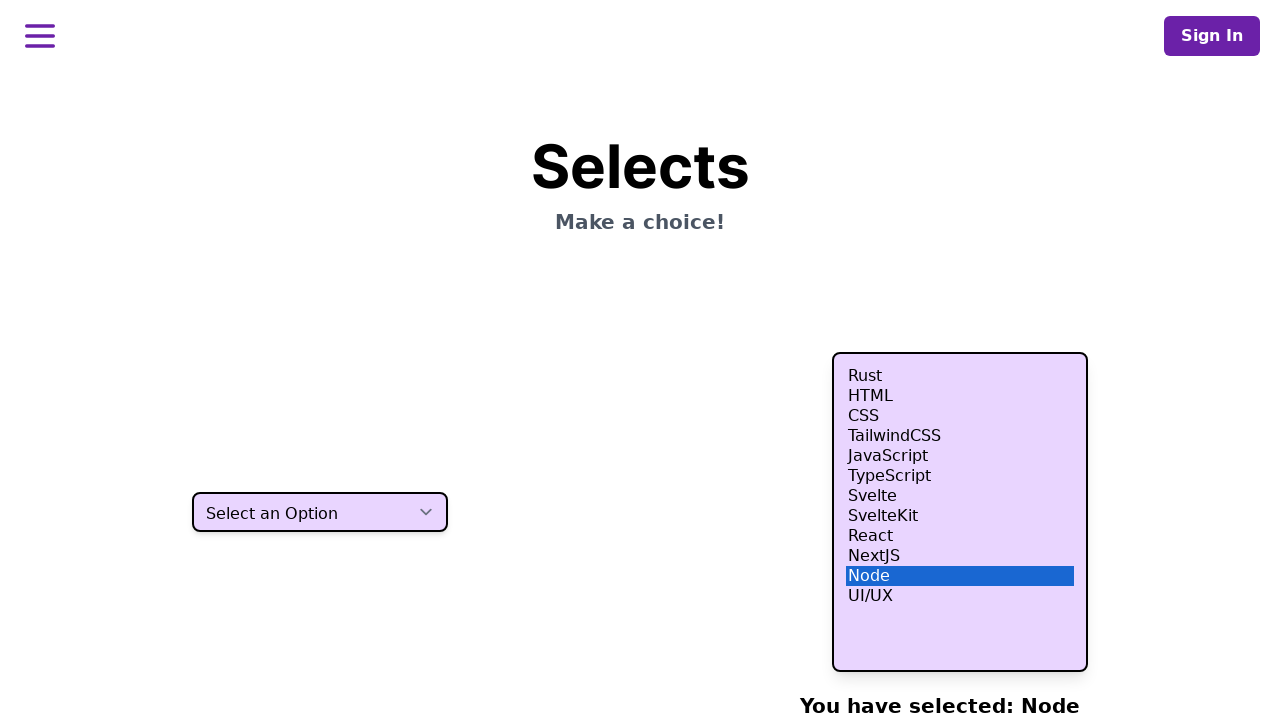

Retrieved current selected option values
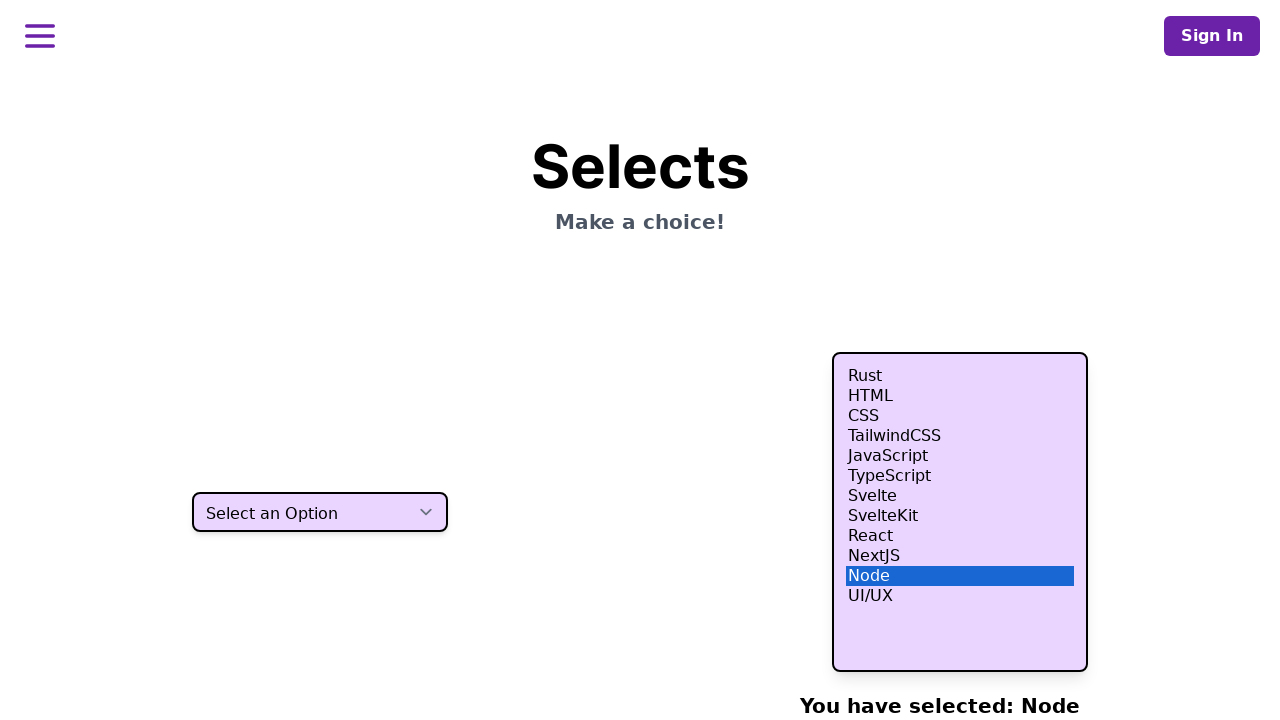

Retrieved value of option at index 4: javascript
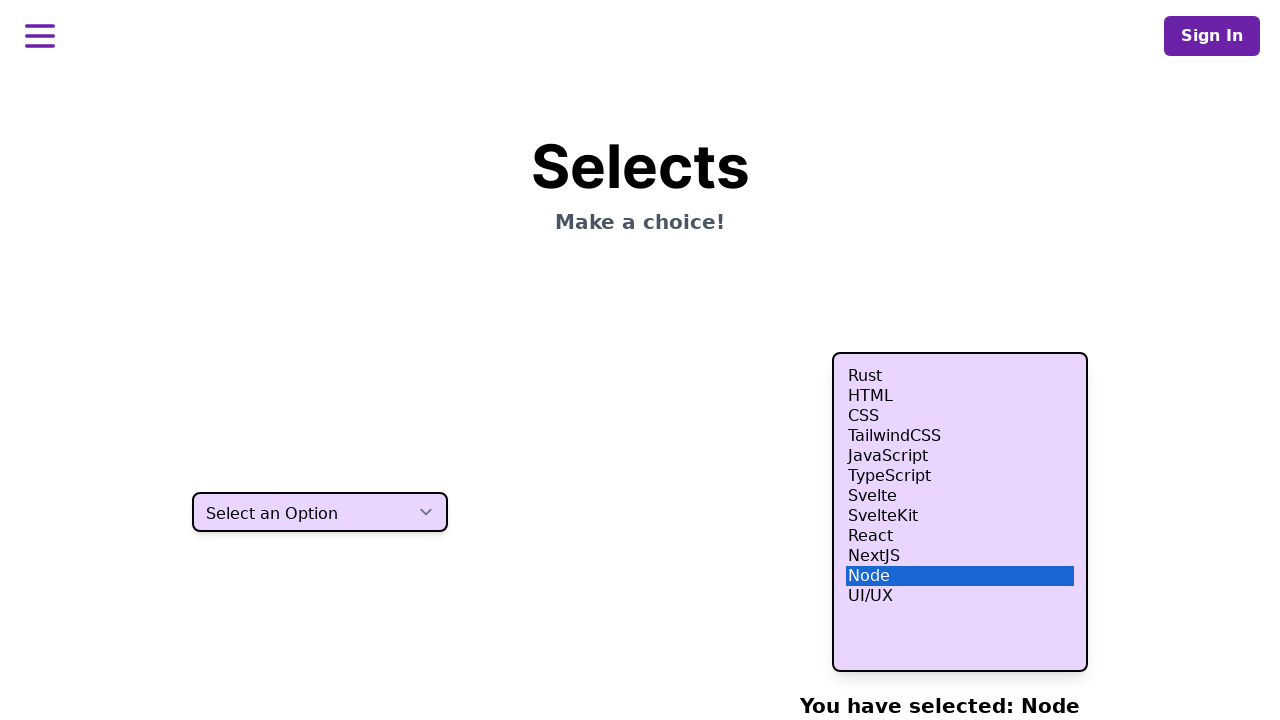

Re-selected options after deselecting option at index 4 on select.h-80
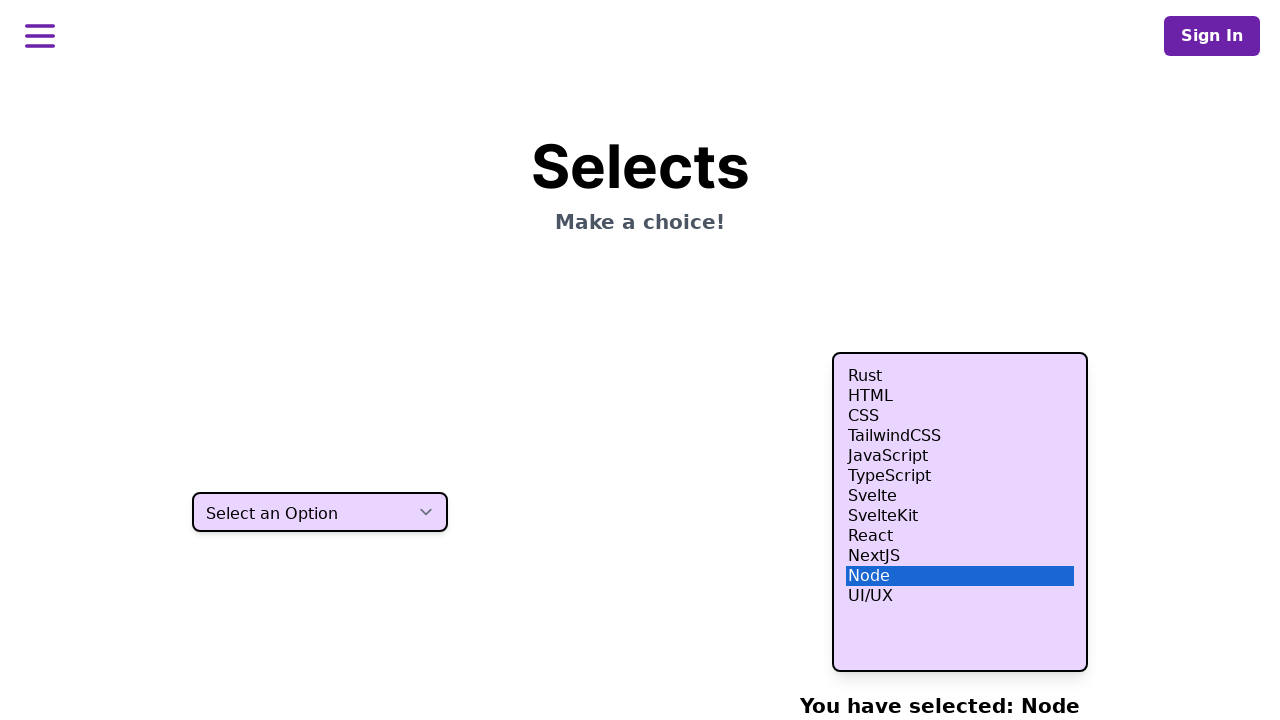

Retrieved final selected options after deselection: ['Node']
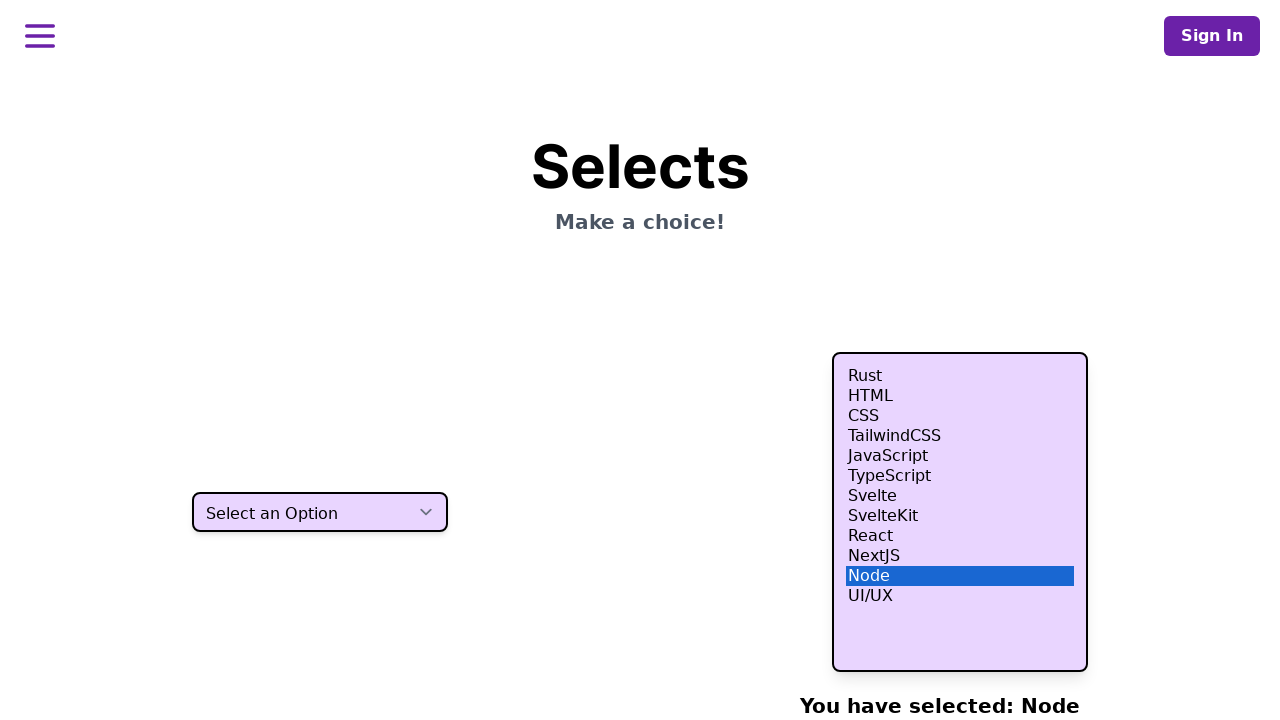

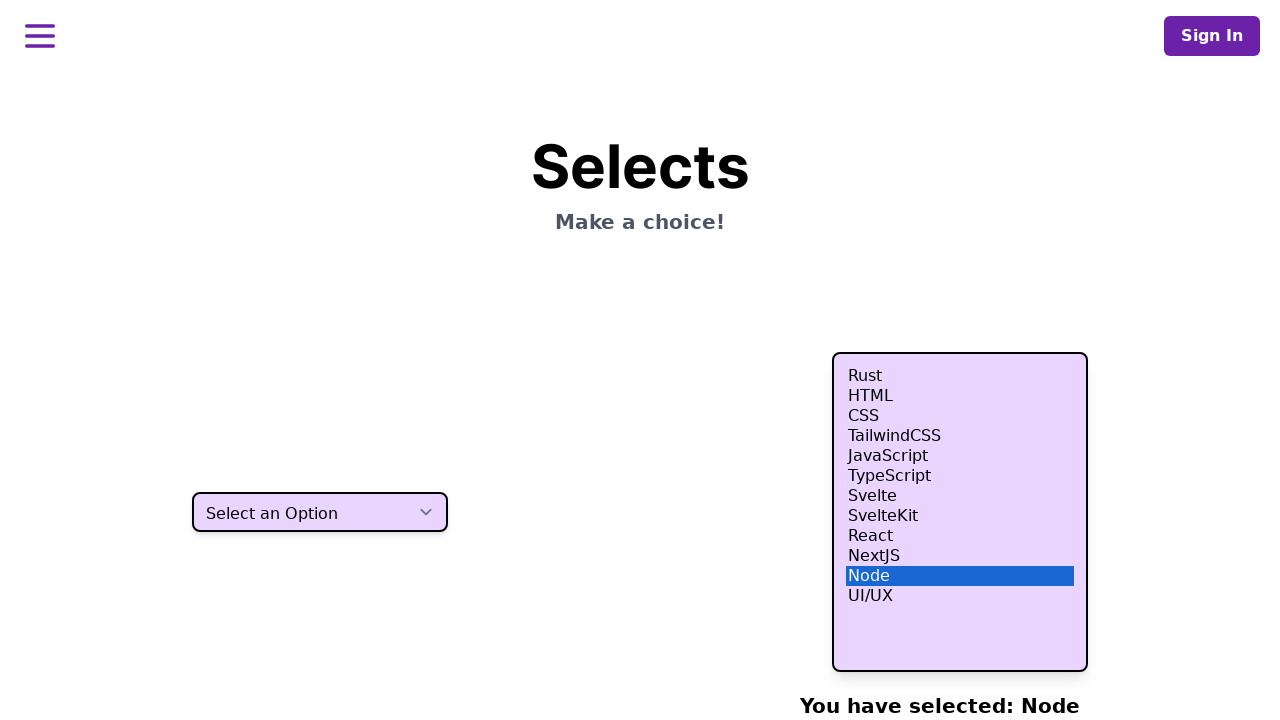